Verifies that the Best Buy page title contains the word "Best"

Starting URL: https://www.bestbuy.com/

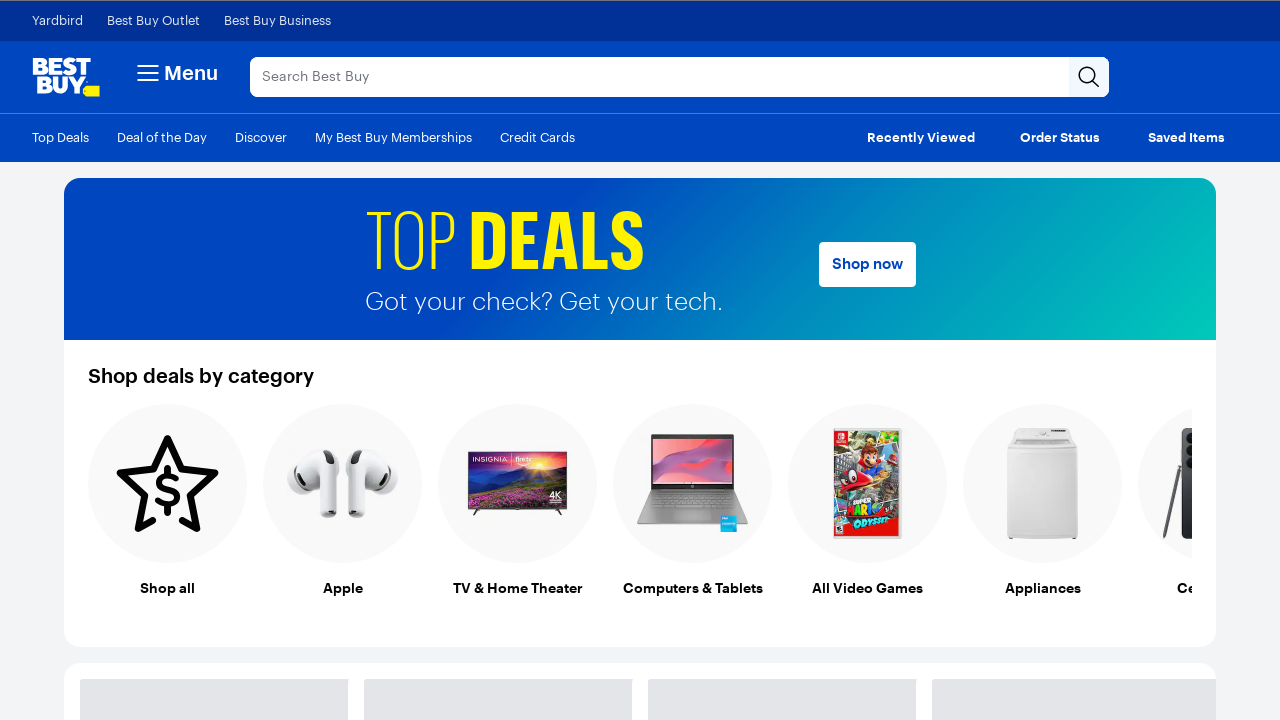

Navigated to Best Buy homepage
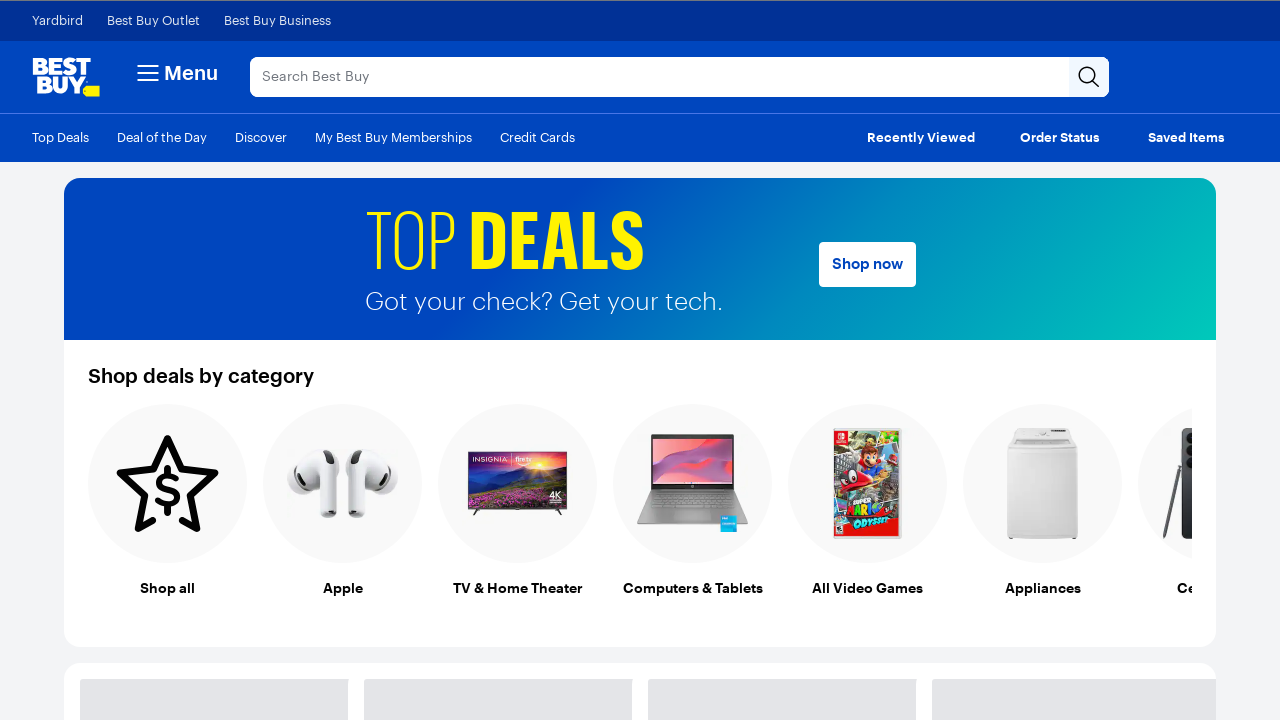

Verified page title contains 'Best'
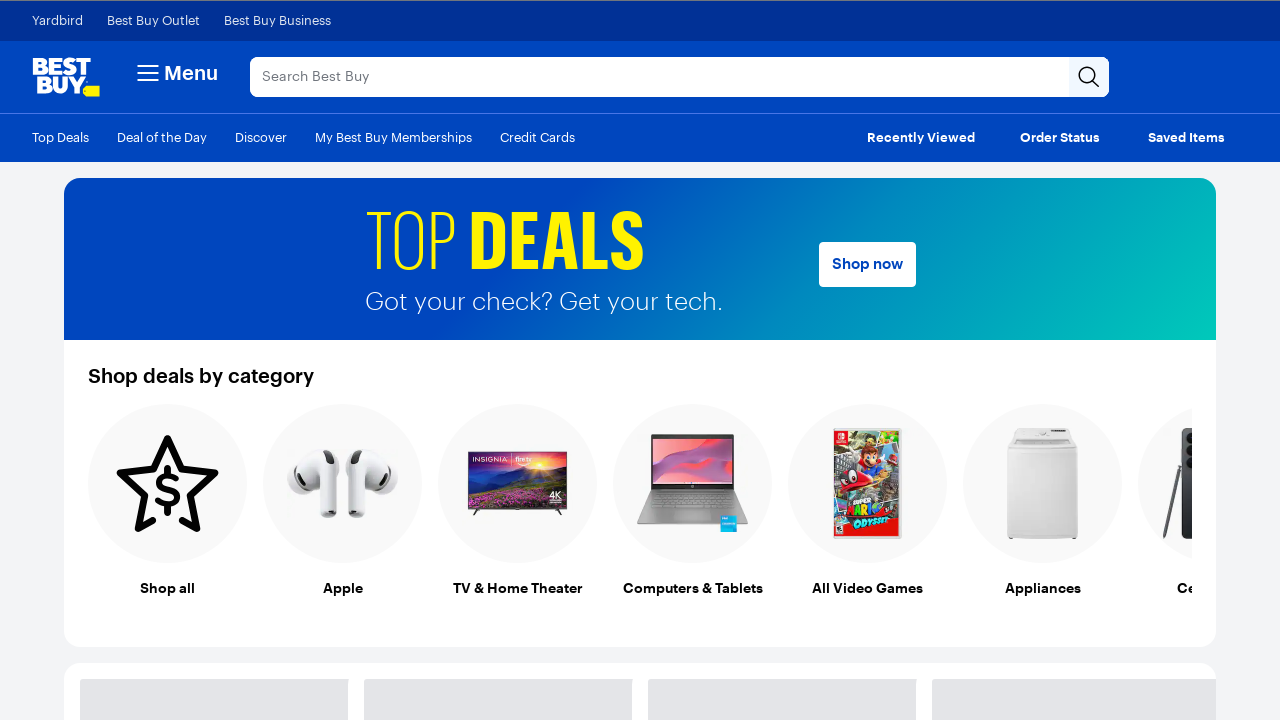

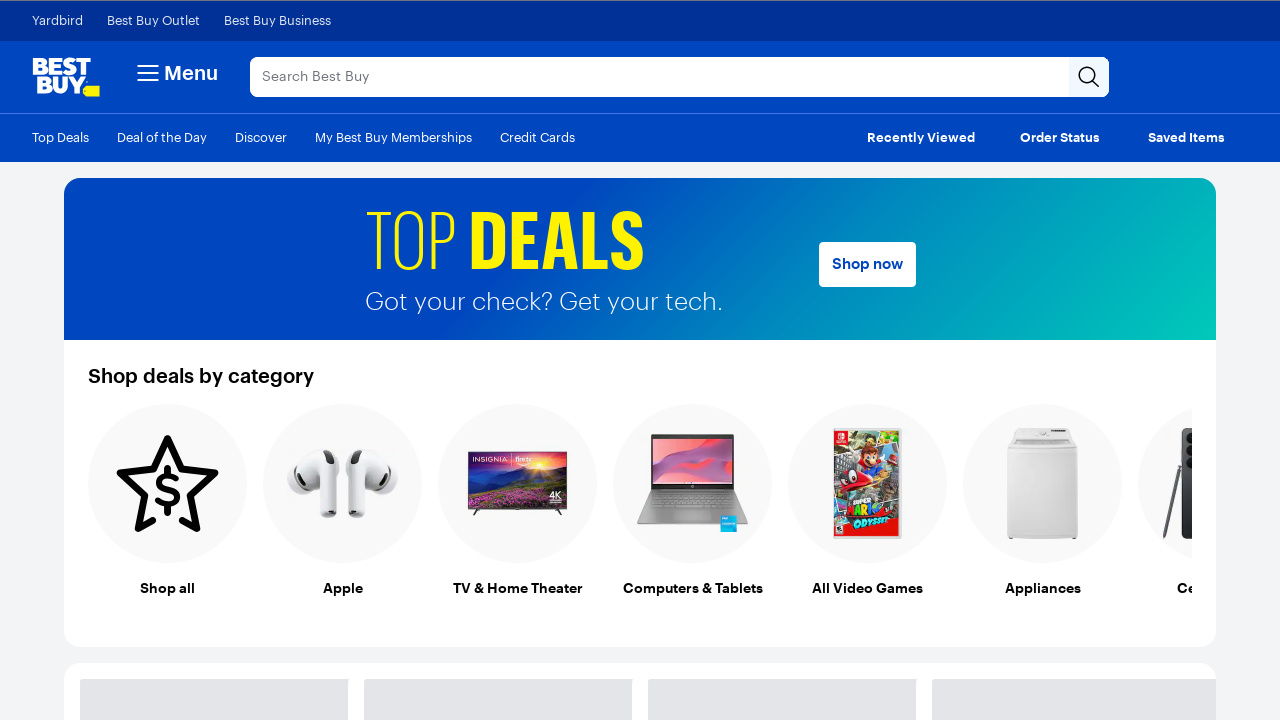